Navigates to the LIC India website and maximizes the browser window to verify the page loads successfully

Starting URL: https://www.licindia.in

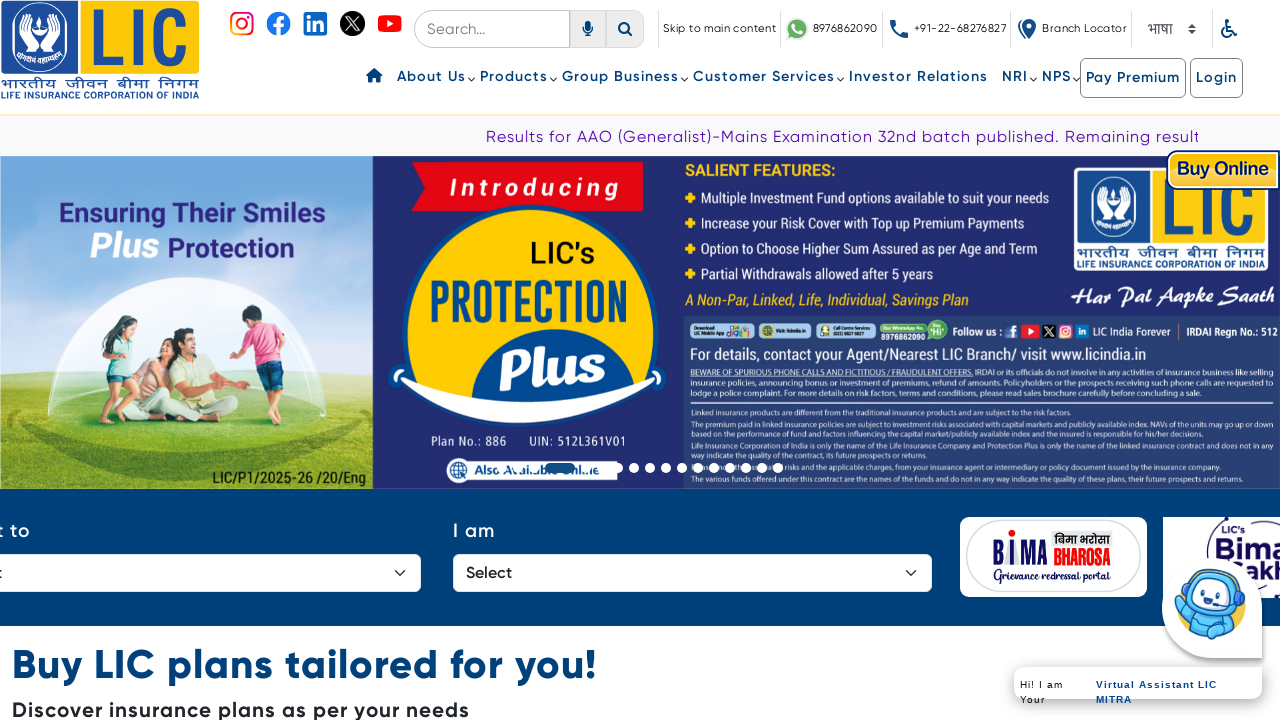

Set viewport size to 1920x1080 to maximize browser window
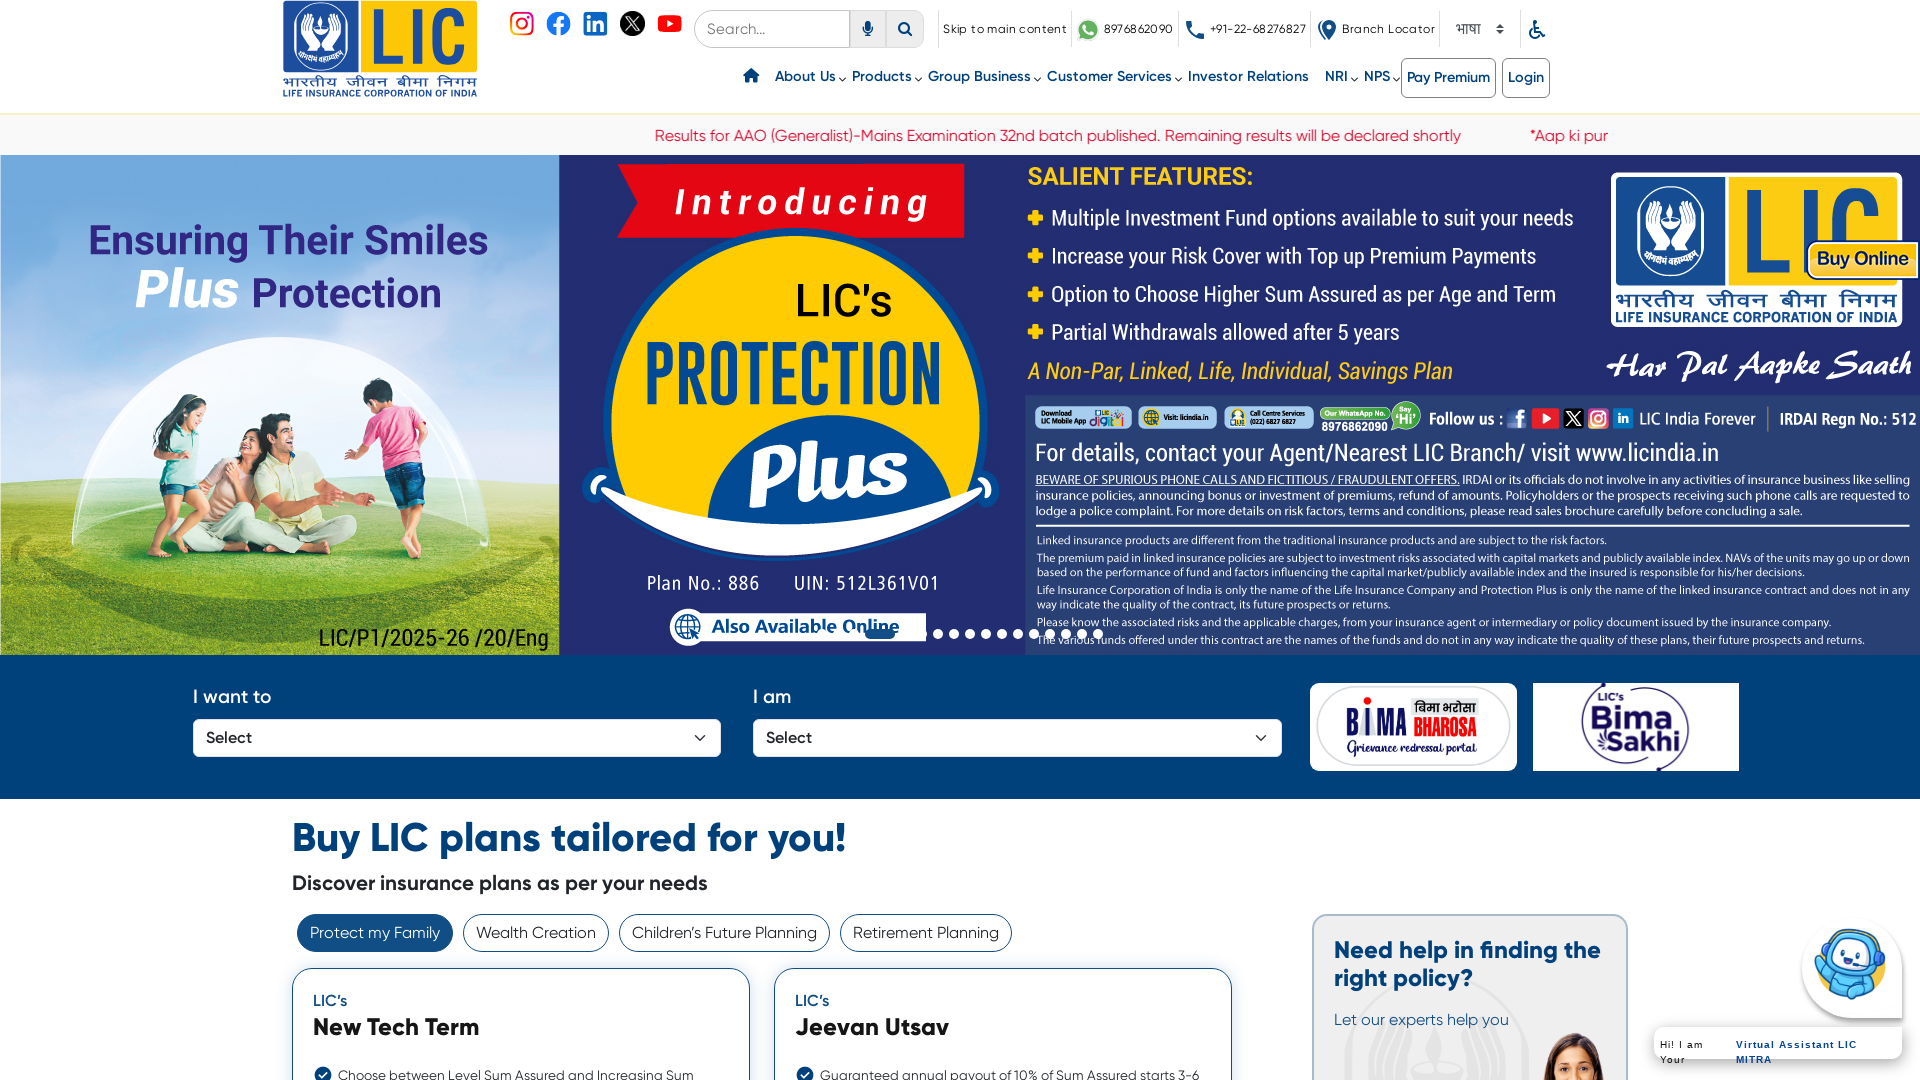

Waited for page DOM to fully load
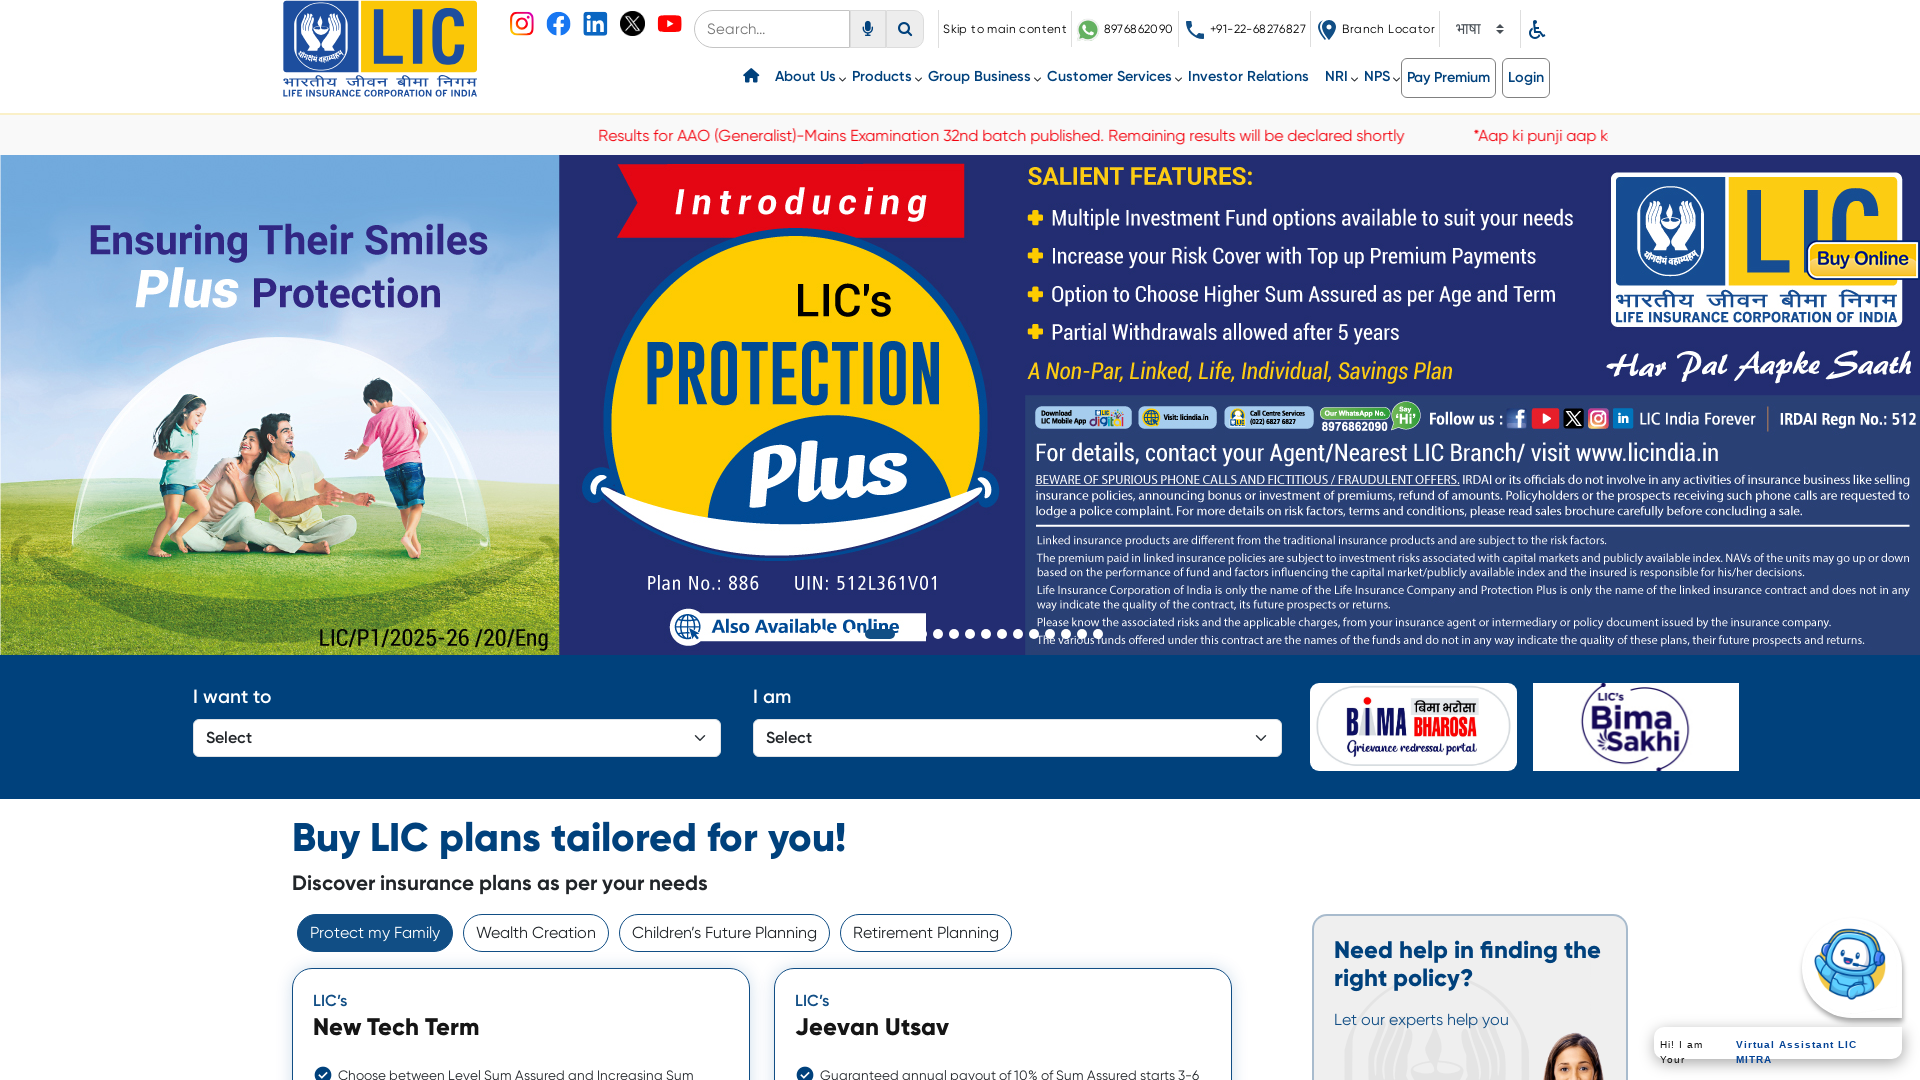

Verified page loaded by confirming body element is present
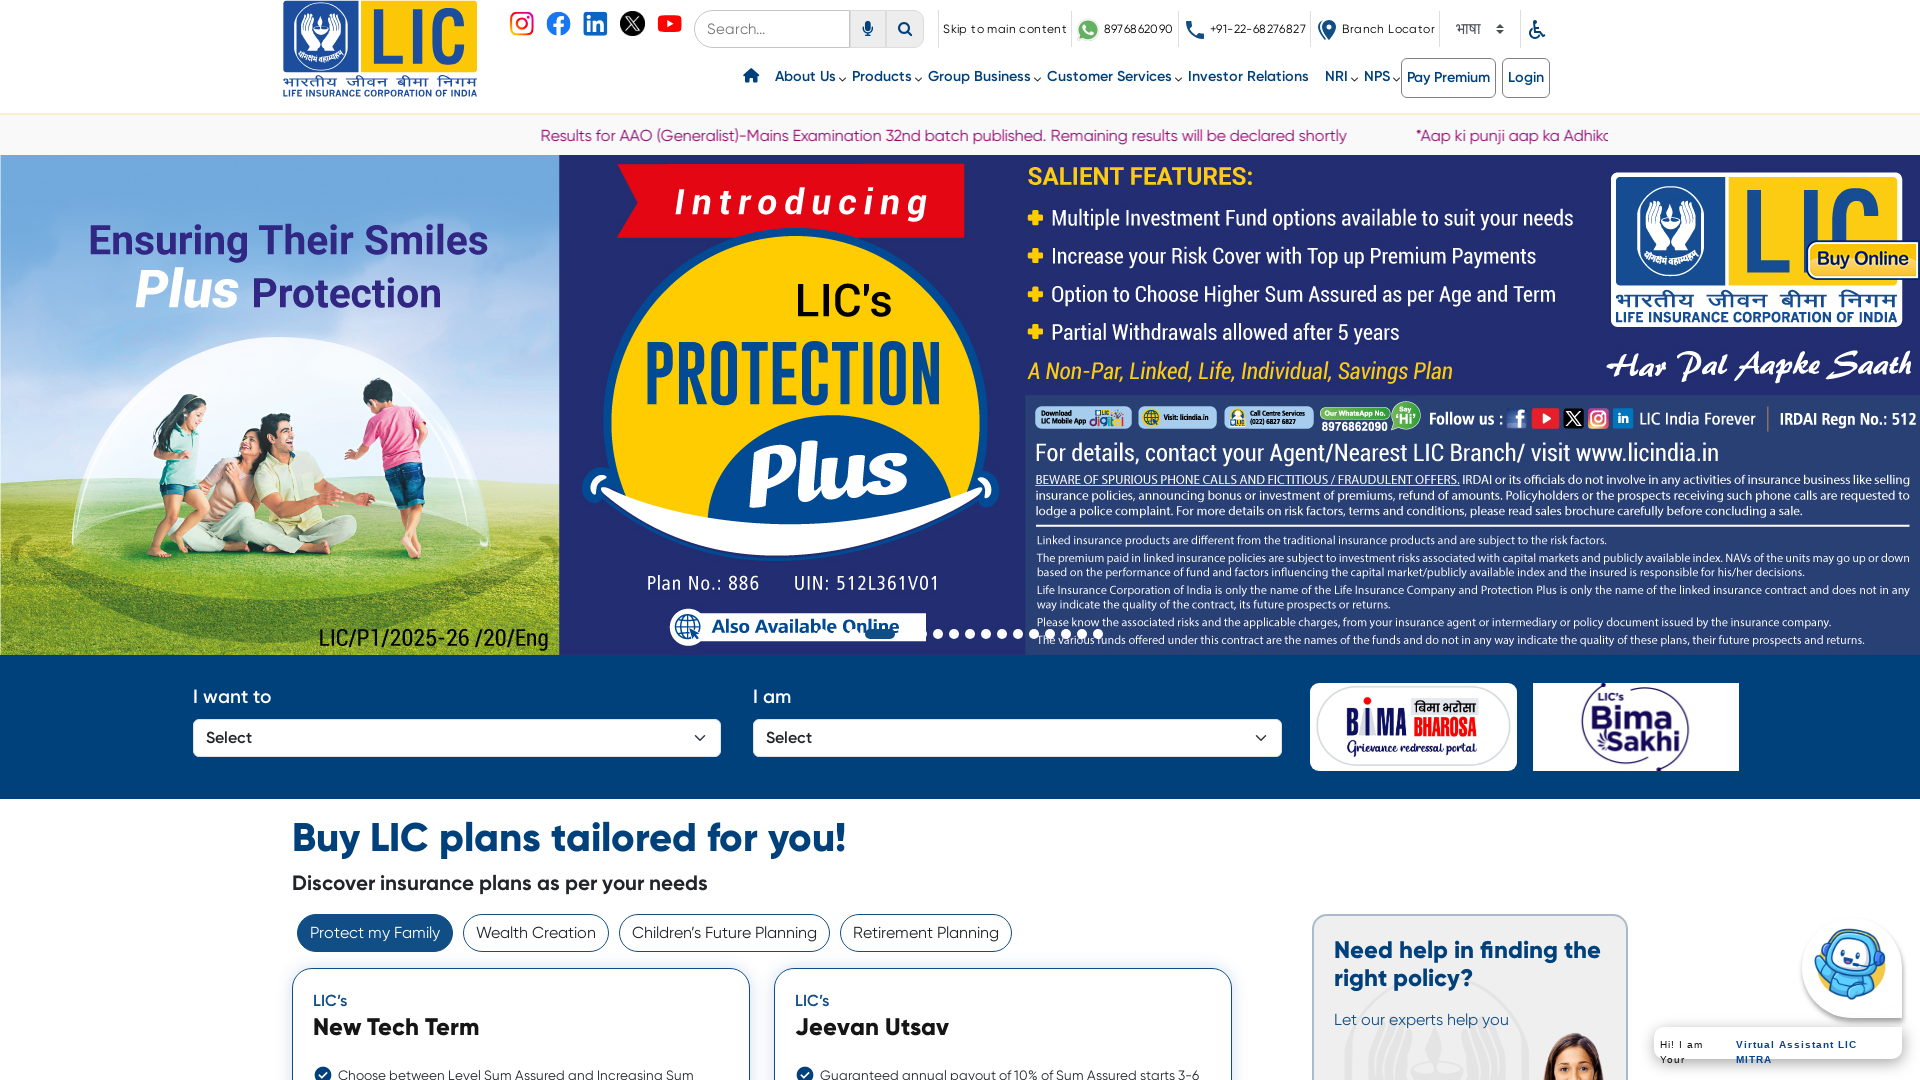

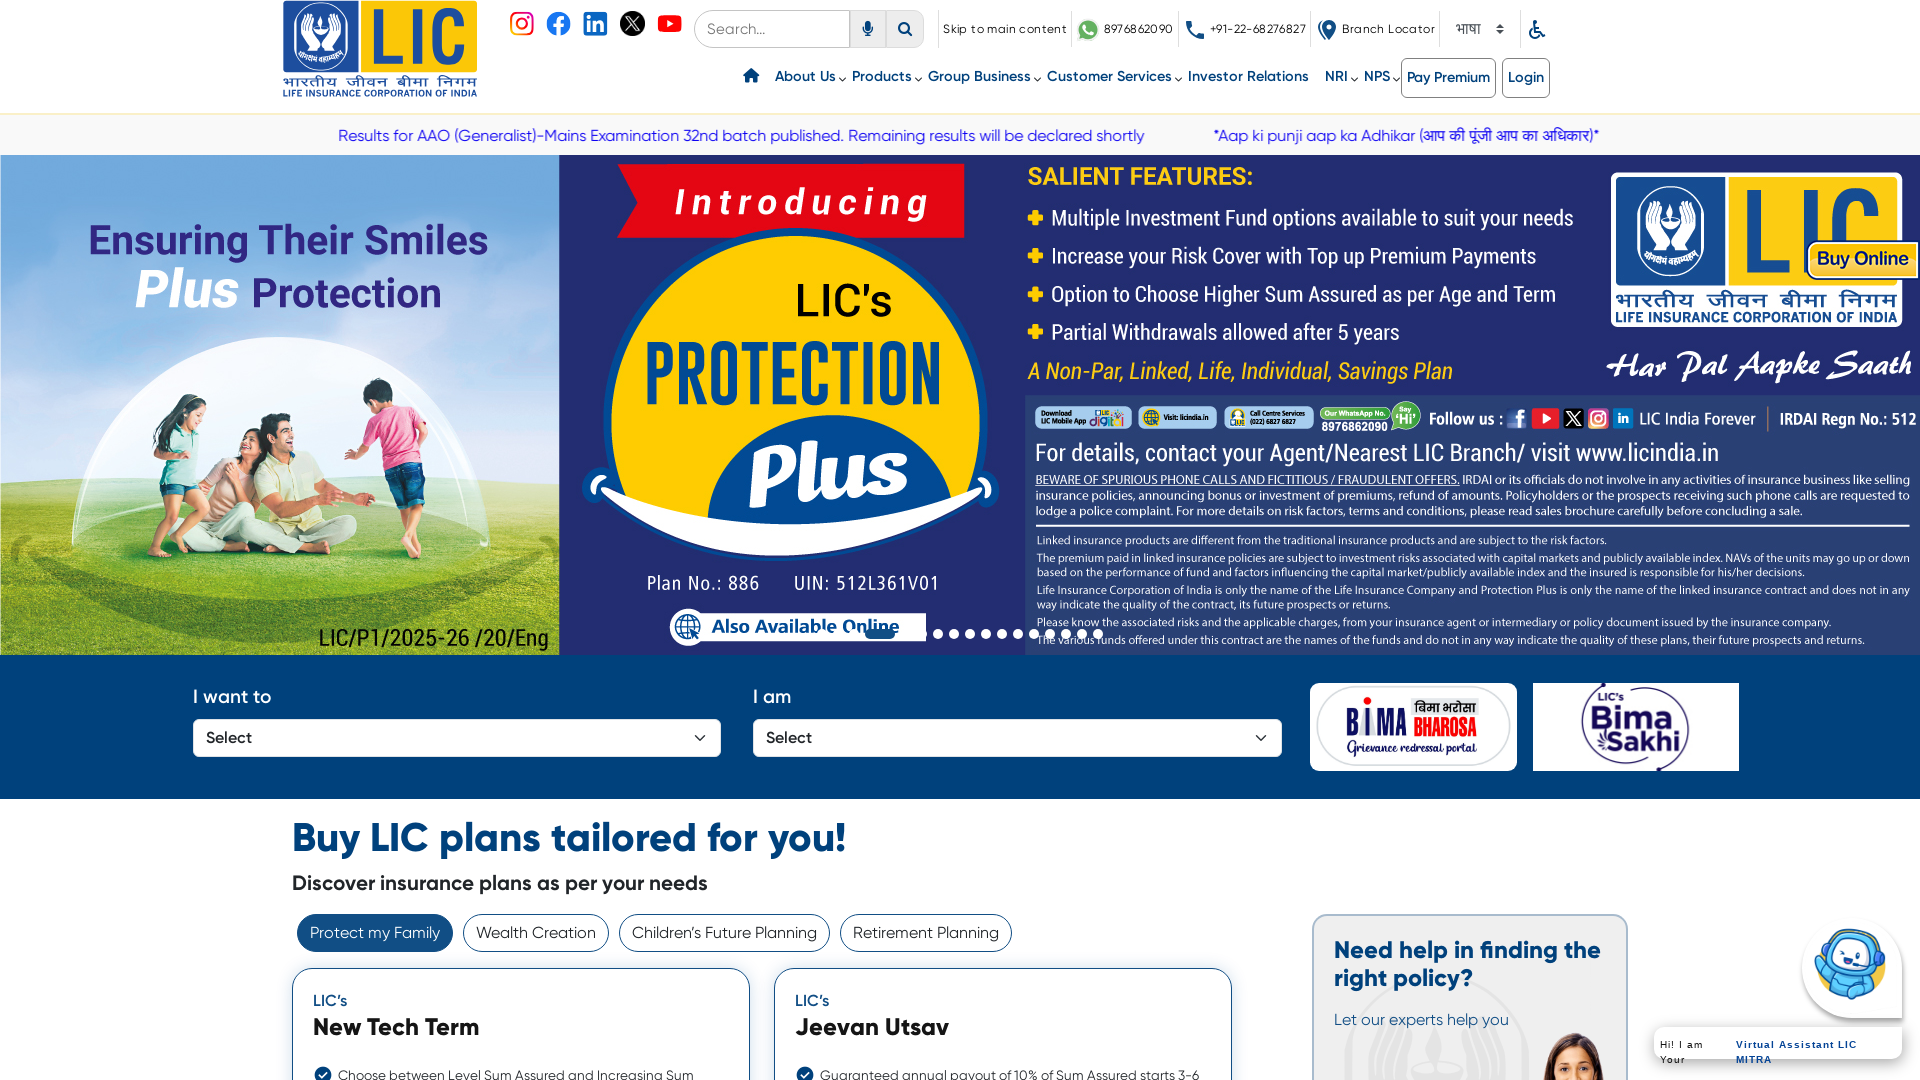